Navigates to an e-commerce demo site and verifies the presence and visibility of category menu items including Categories header, Phones, Laptops, and Monitors links

Starting URL: https://www.demoblaze.com/

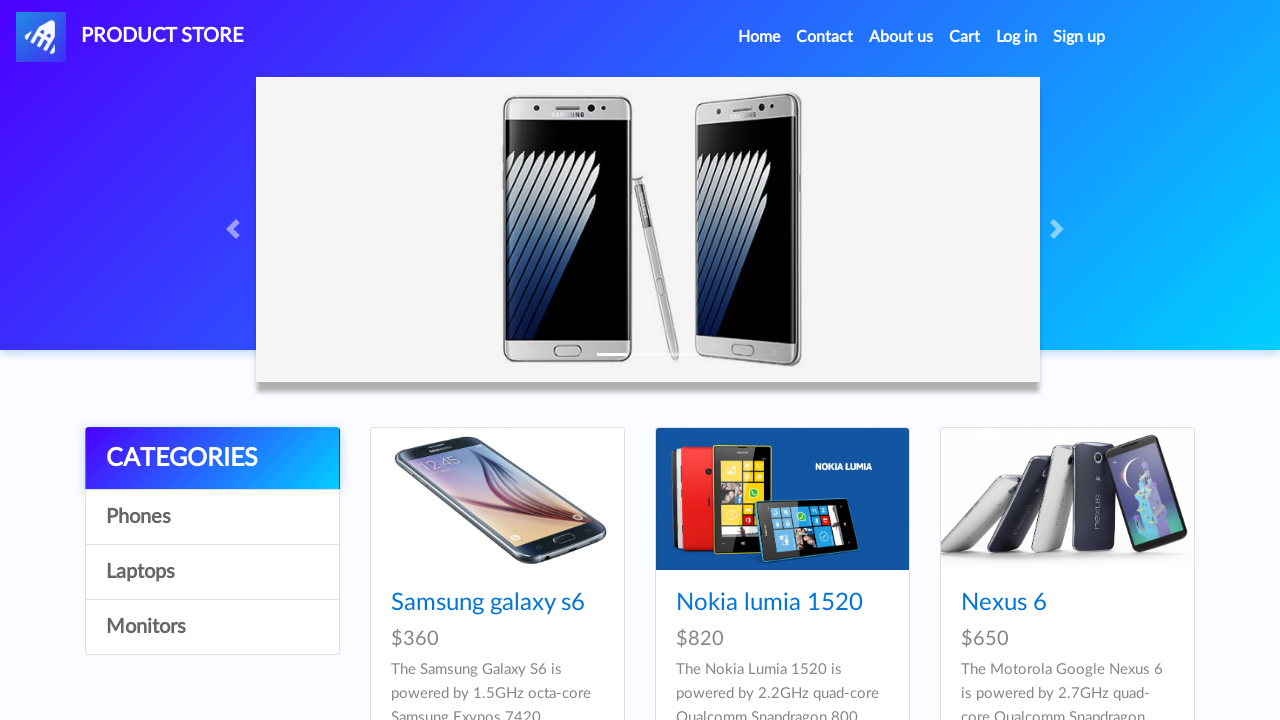

Waited for category list to be visible
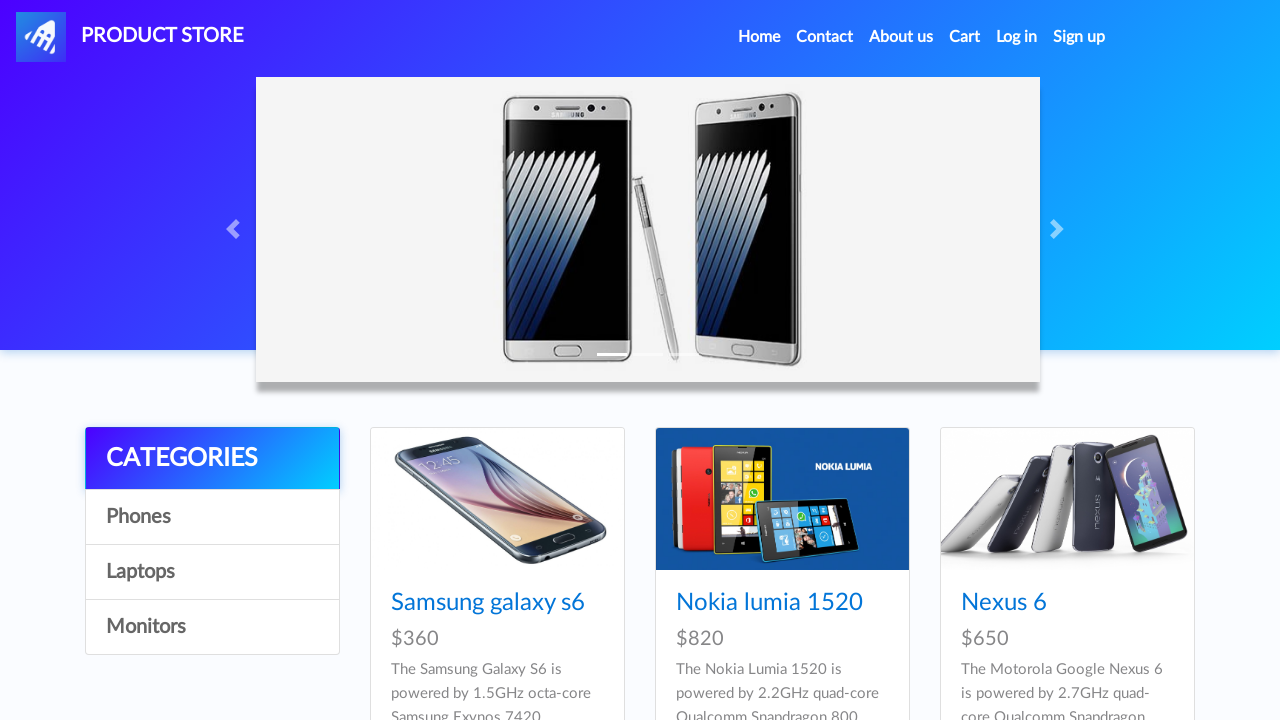

Located Categories header element
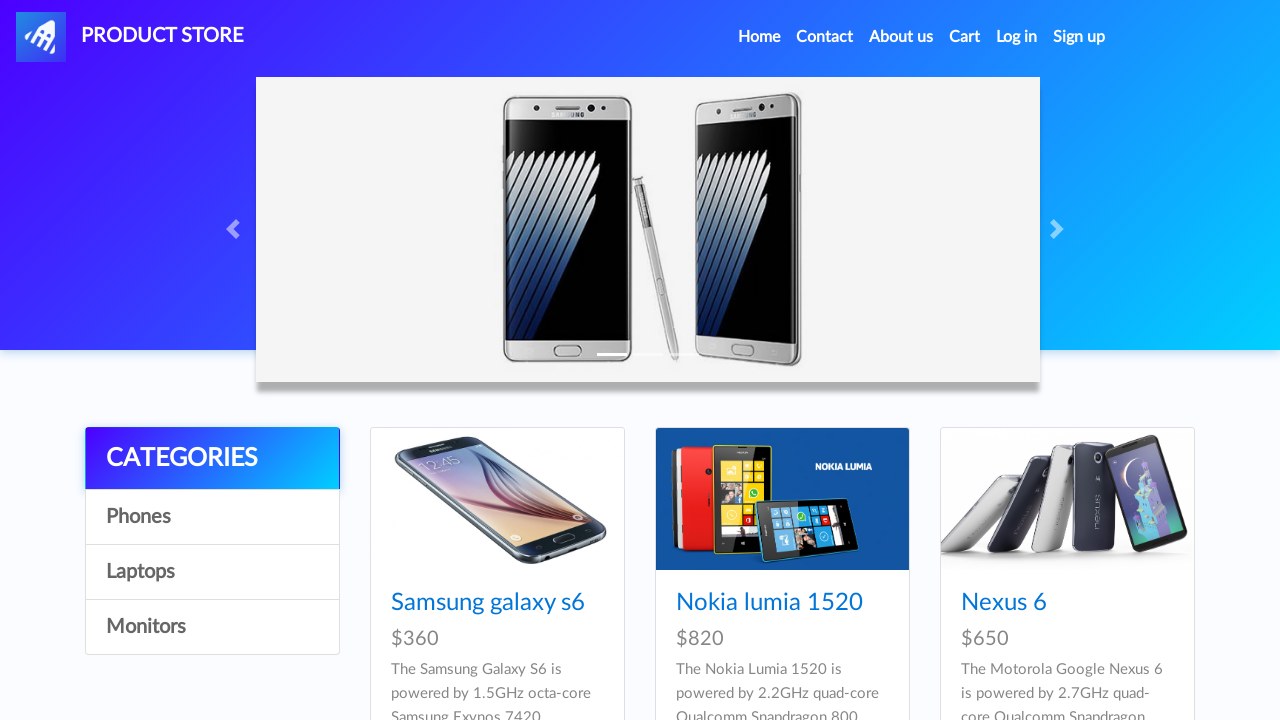

Verified Categories header is visible
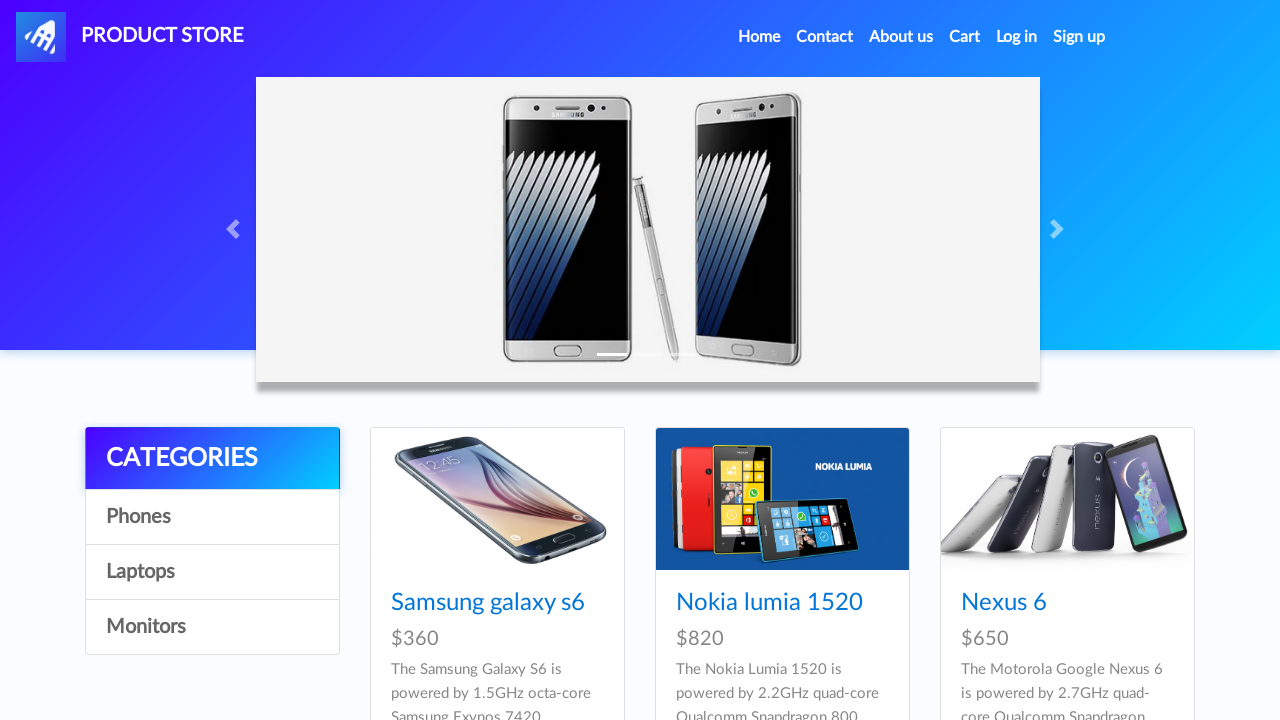

Verified Categories header is enabled
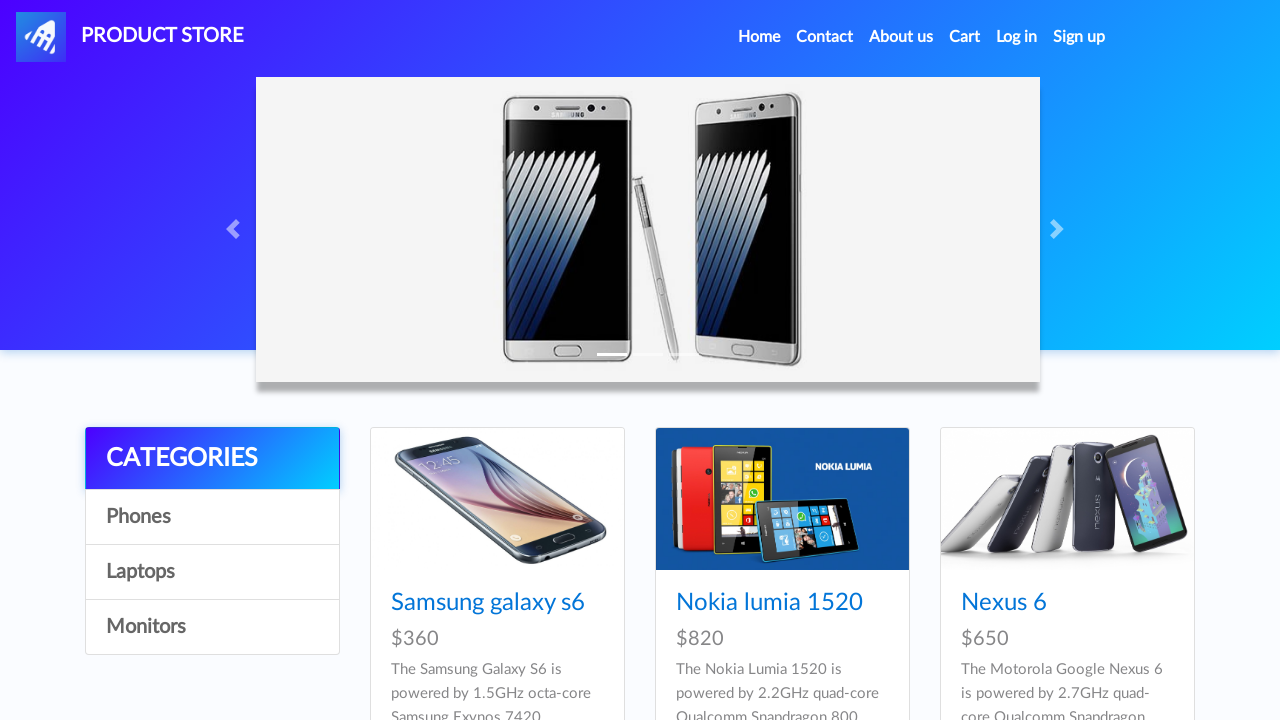

Verified Categories header text content matches 'CATEGORIES'
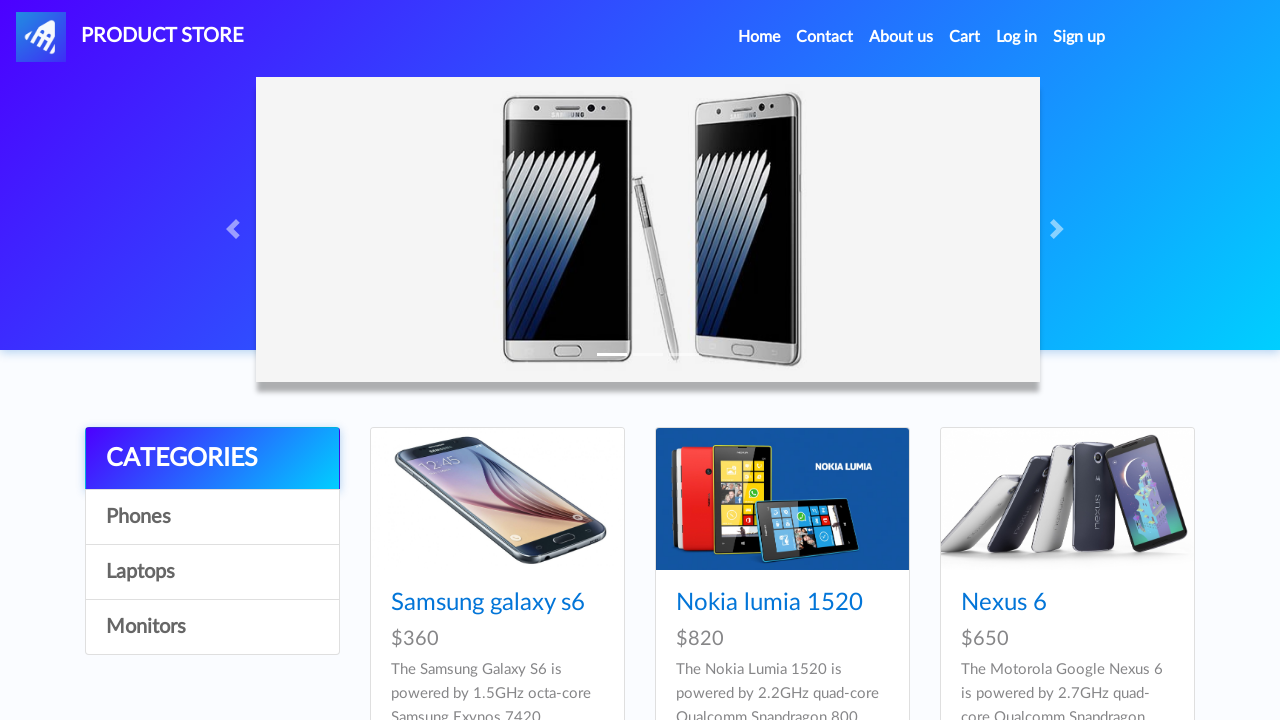

Located Phones menu item element
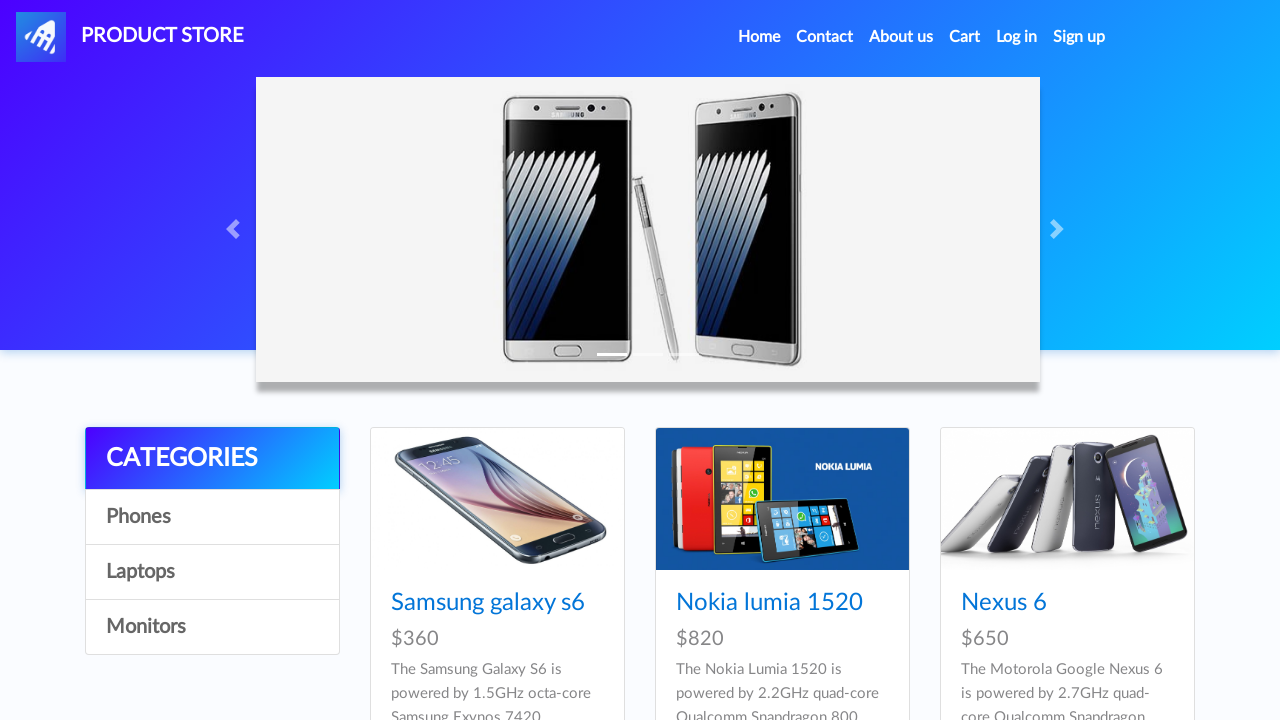

Verified Phones menu item is visible
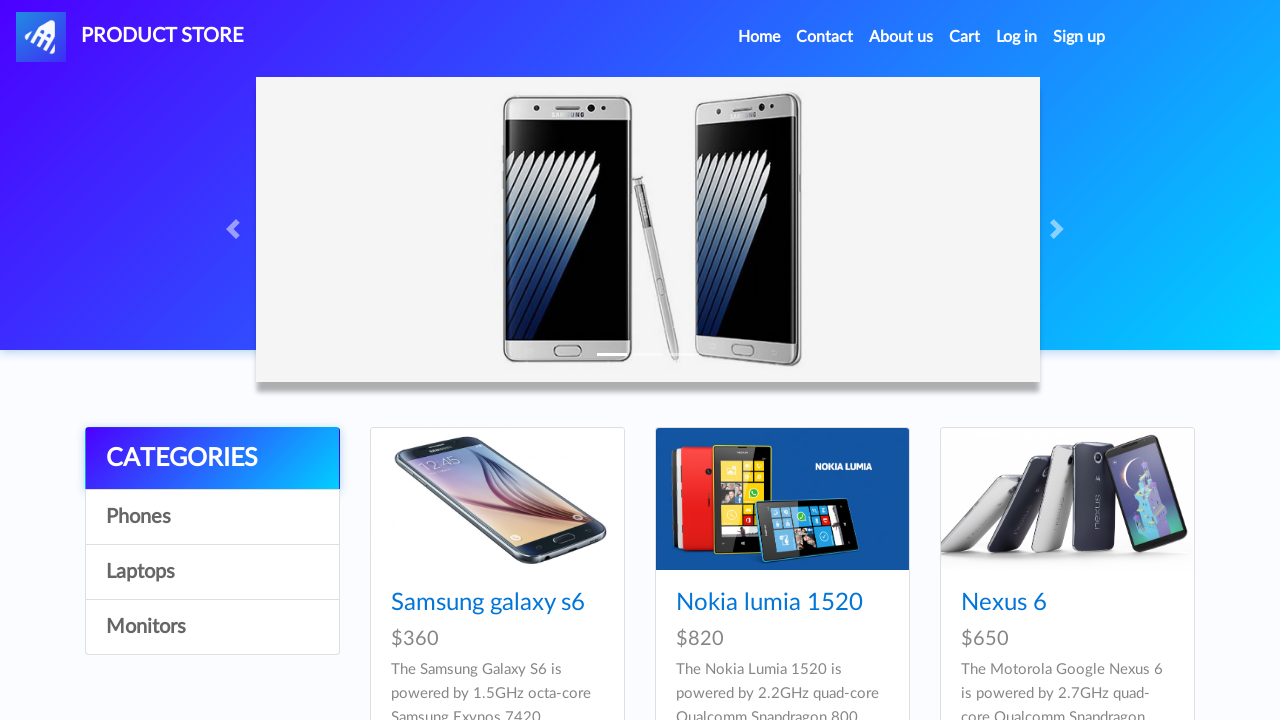

Verified Phones menu item is enabled
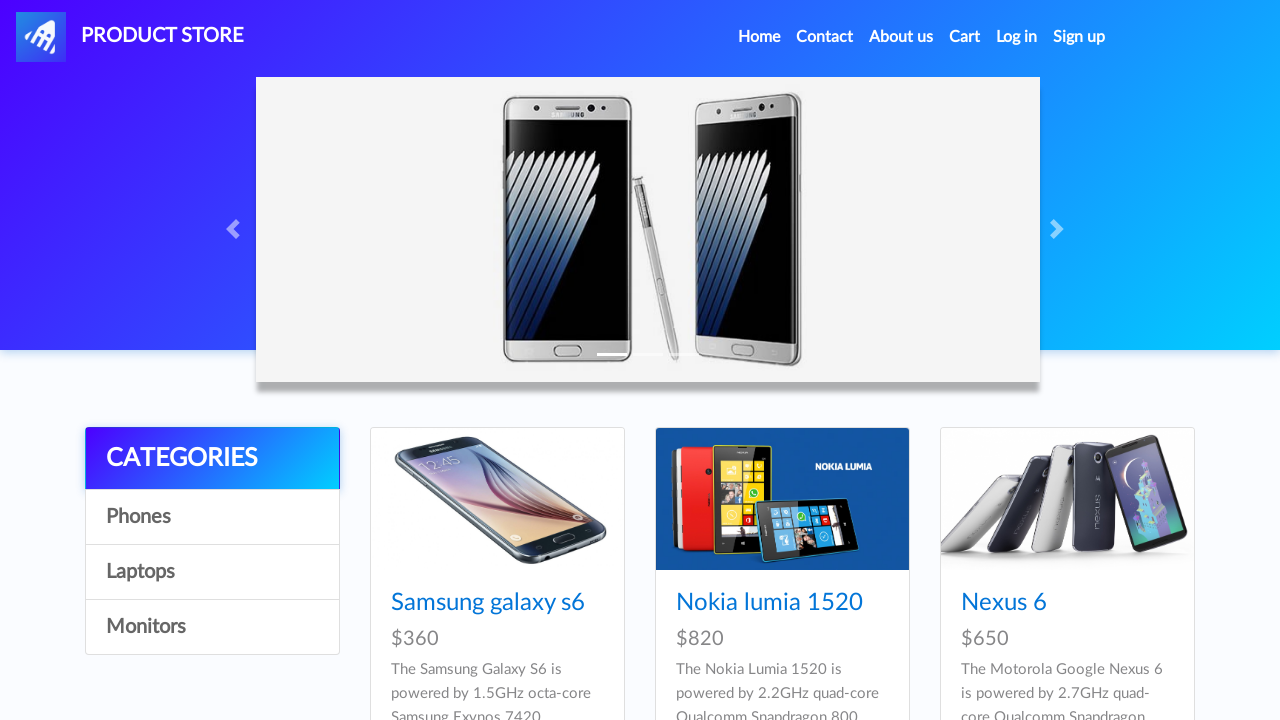

Verified Phones menu item text content matches 'Phones'
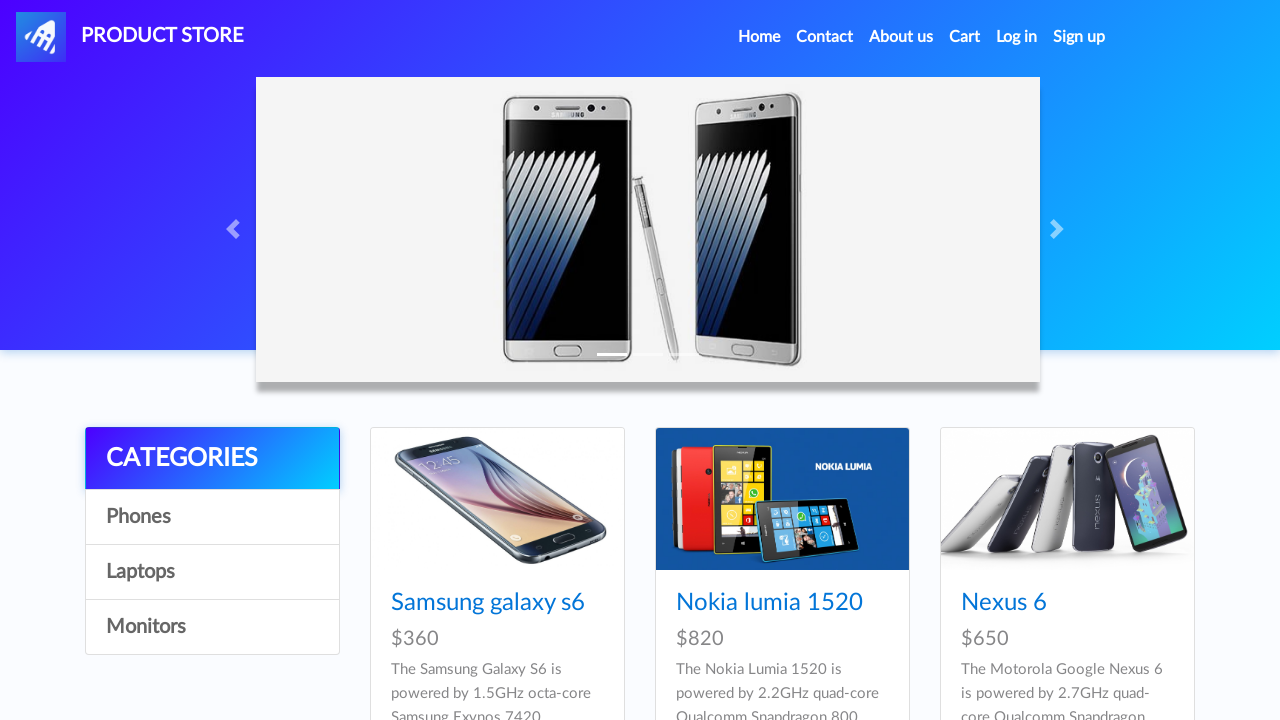

Located Laptops menu item element
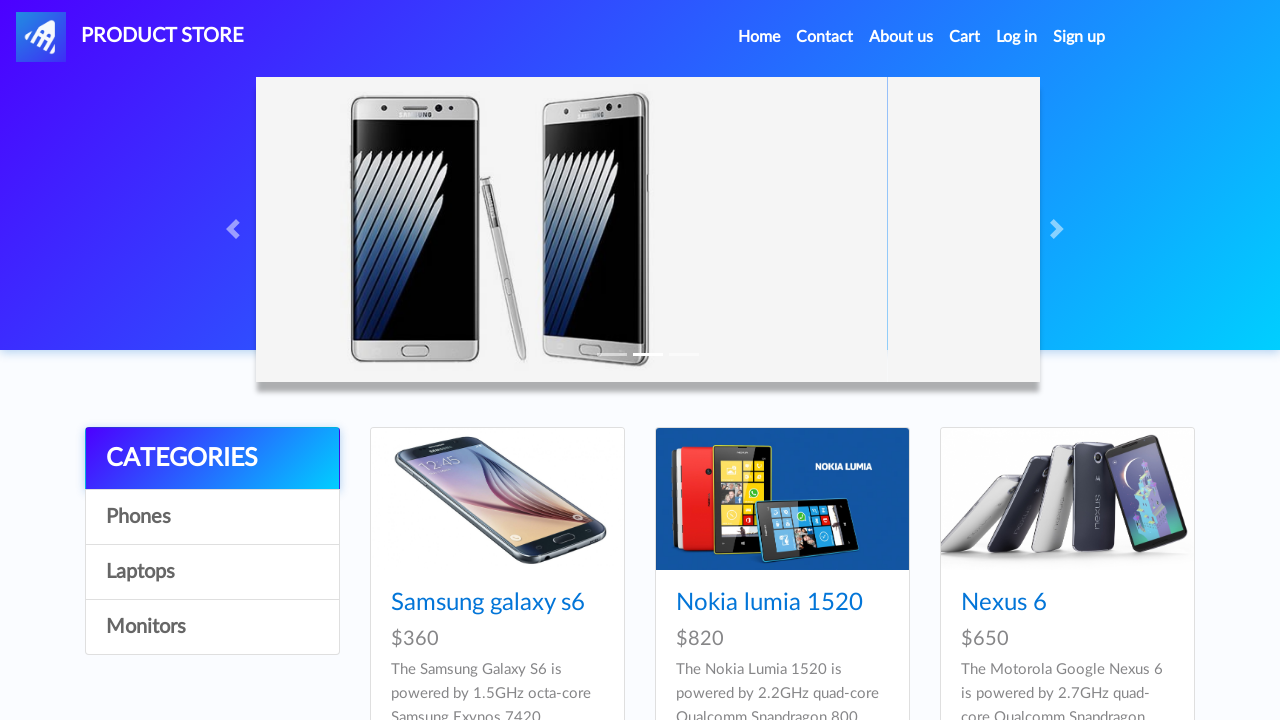

Verified Laptops menu item is visible
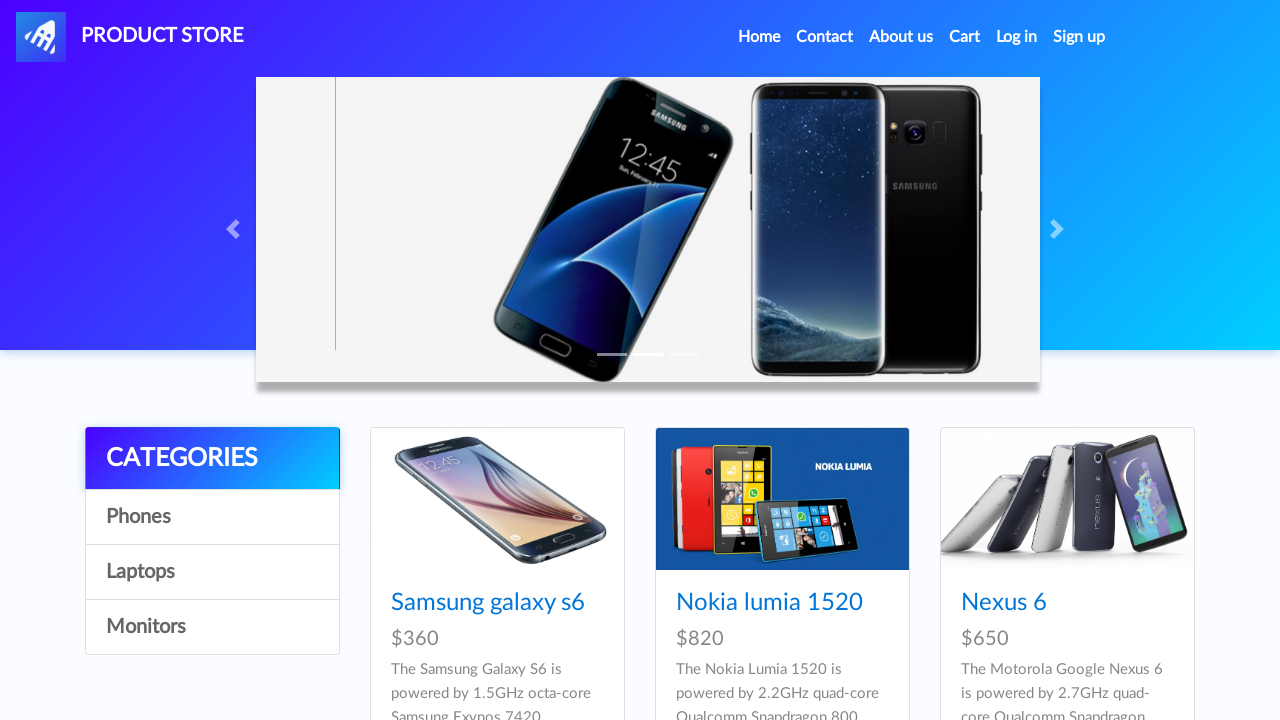

Verified Laptops menu item is enabled
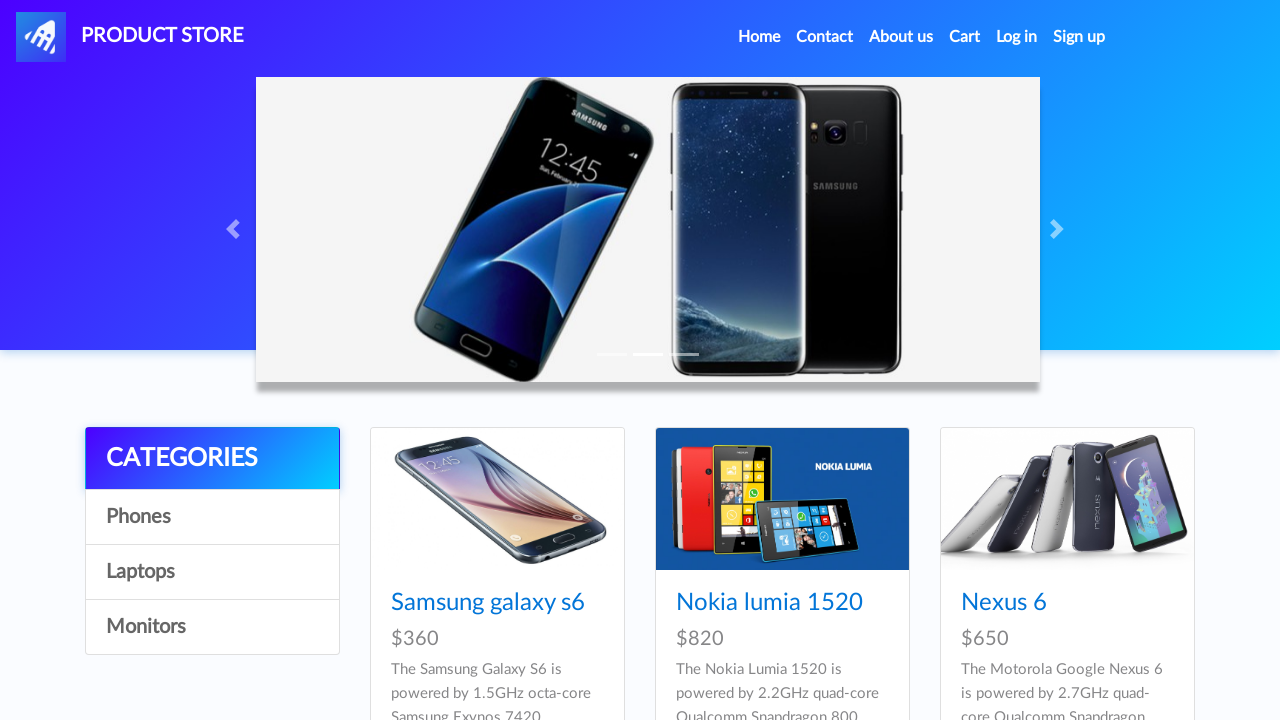

Verified Laptops menu item text content matches 'Laptops'
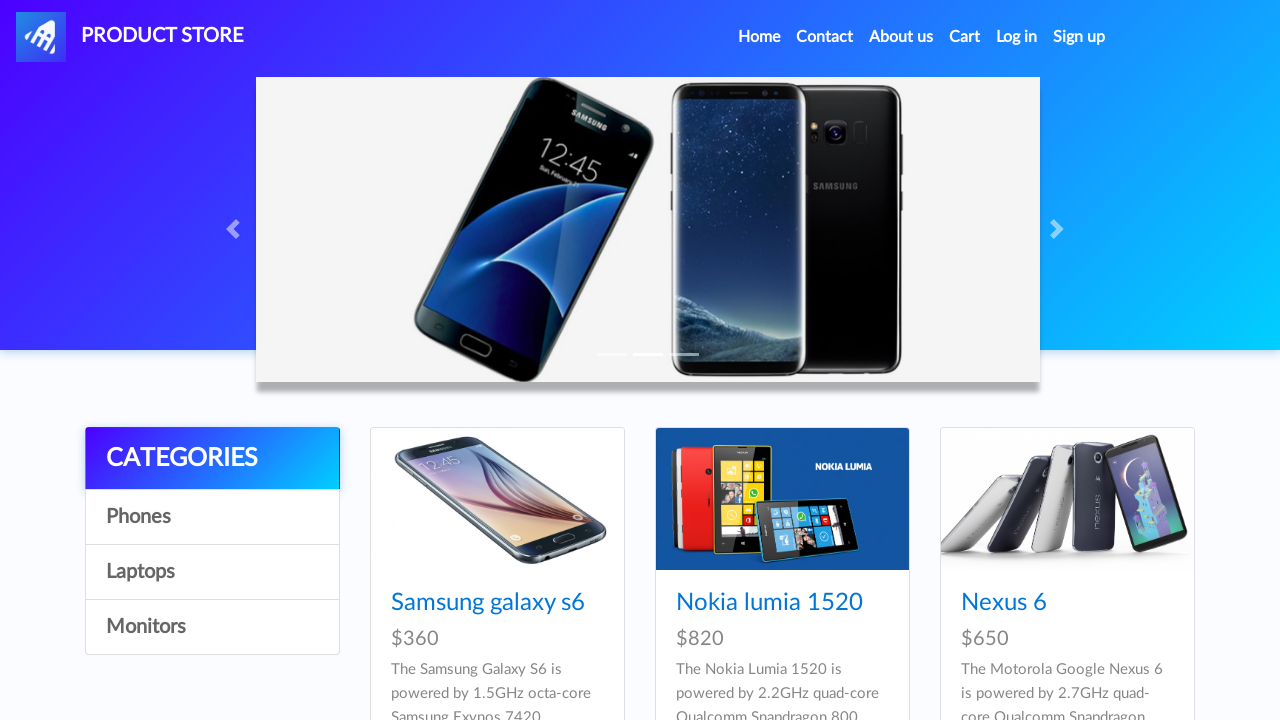

Located Monitors menu item element
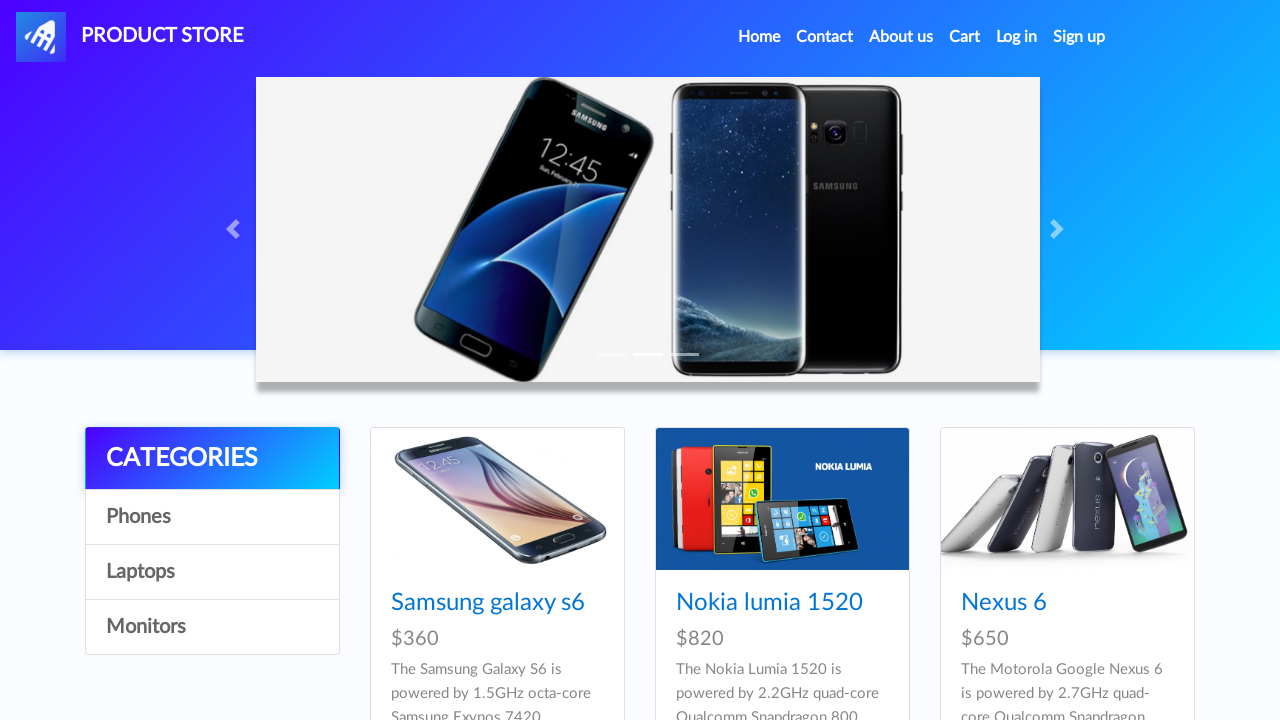

Verified Monitors menu item is visible
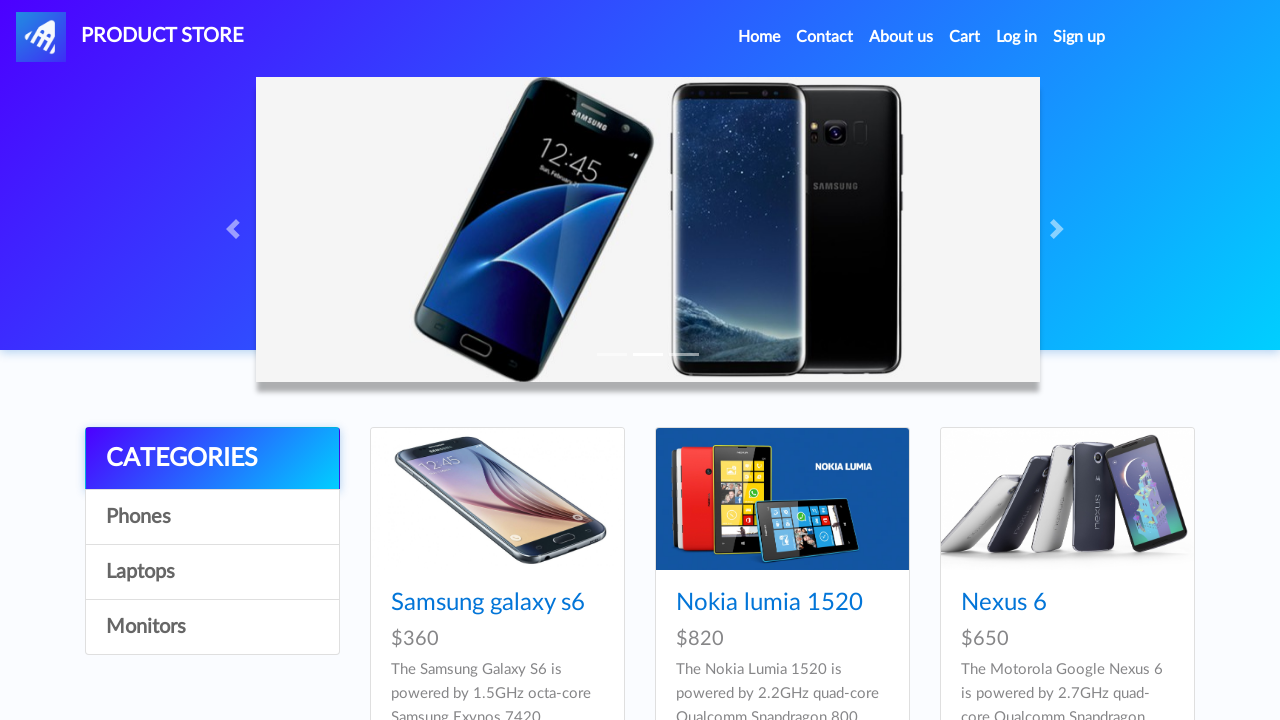

Verified Monitors menu item is enabled
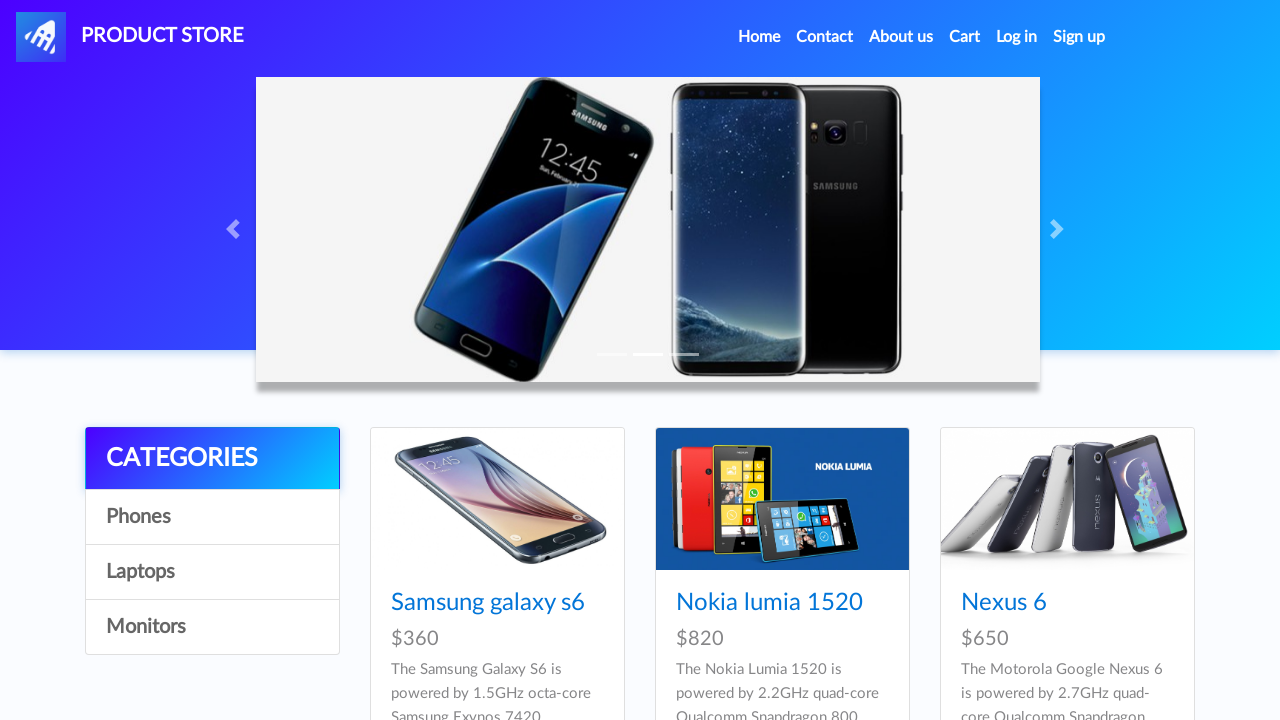

Verified Monitors menu item text content matches 'Monitors'
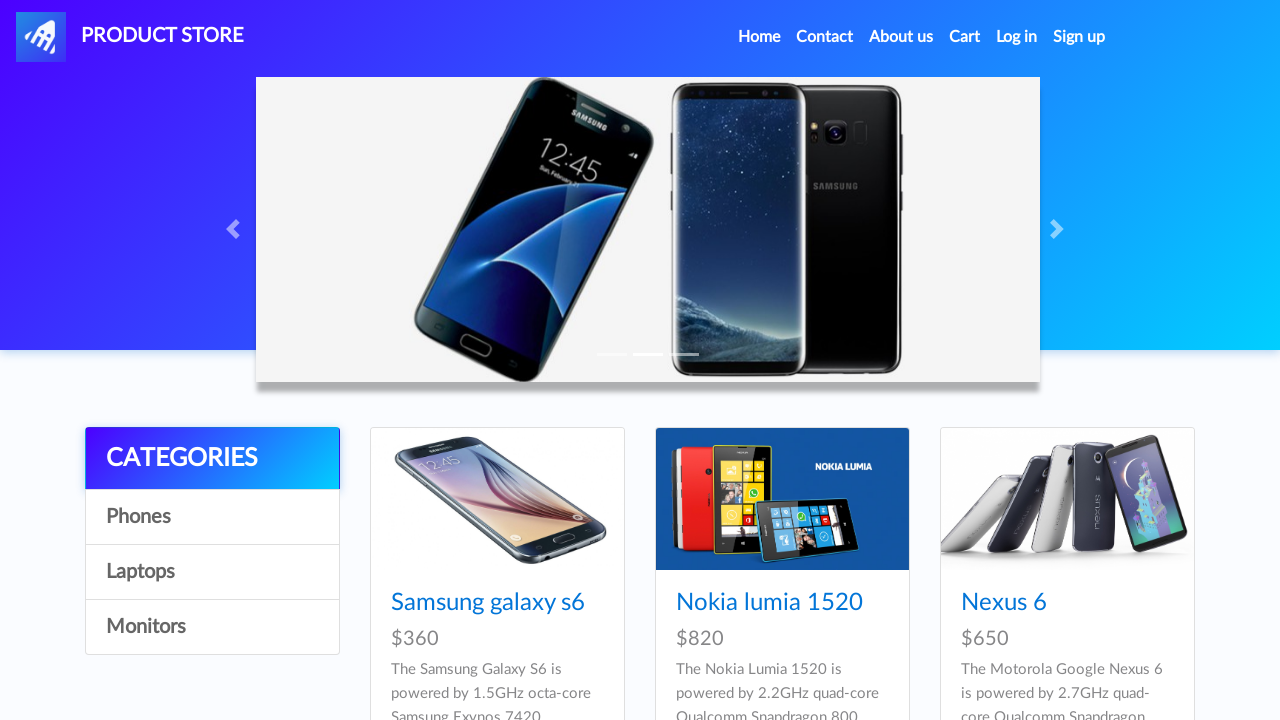

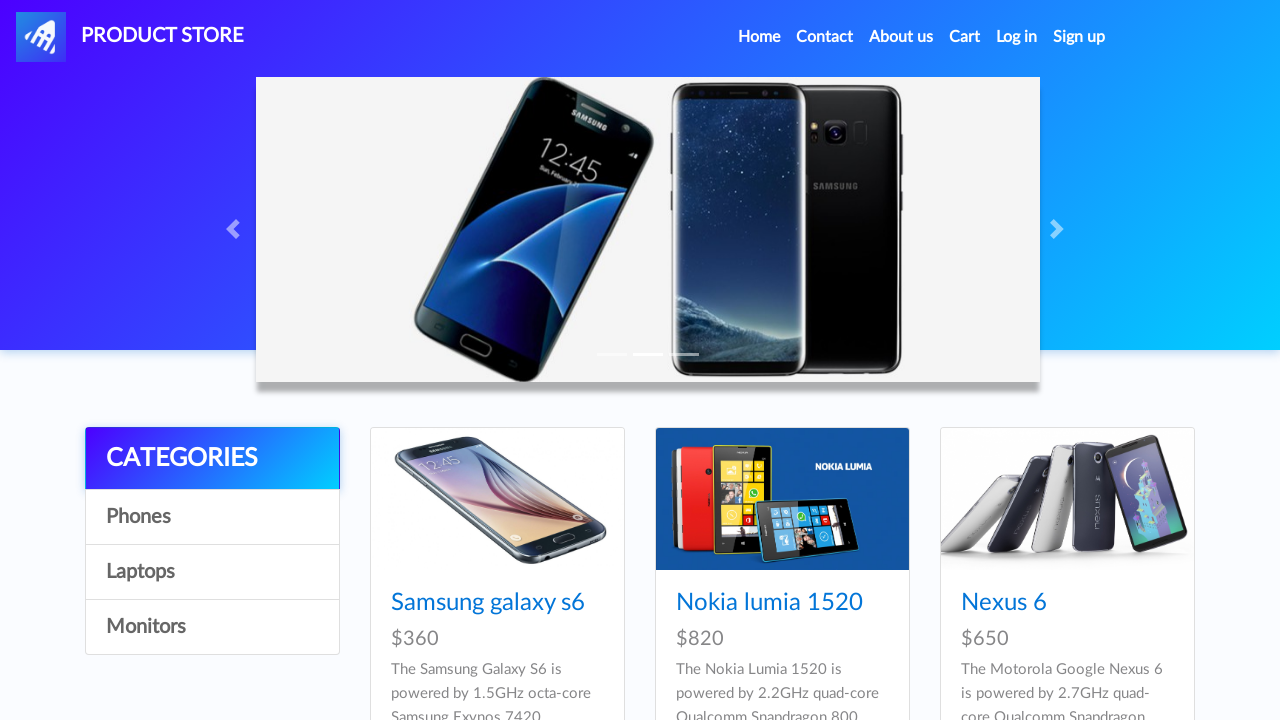